Solves a math puzzle by extracting a value from an image element's attribute, calculating a logarithmic function, entering the answer, checking a checkbox, selecting a radio button, and submitting the form.

Starting URL: http://suninjuly.github.io/get_attribute.html

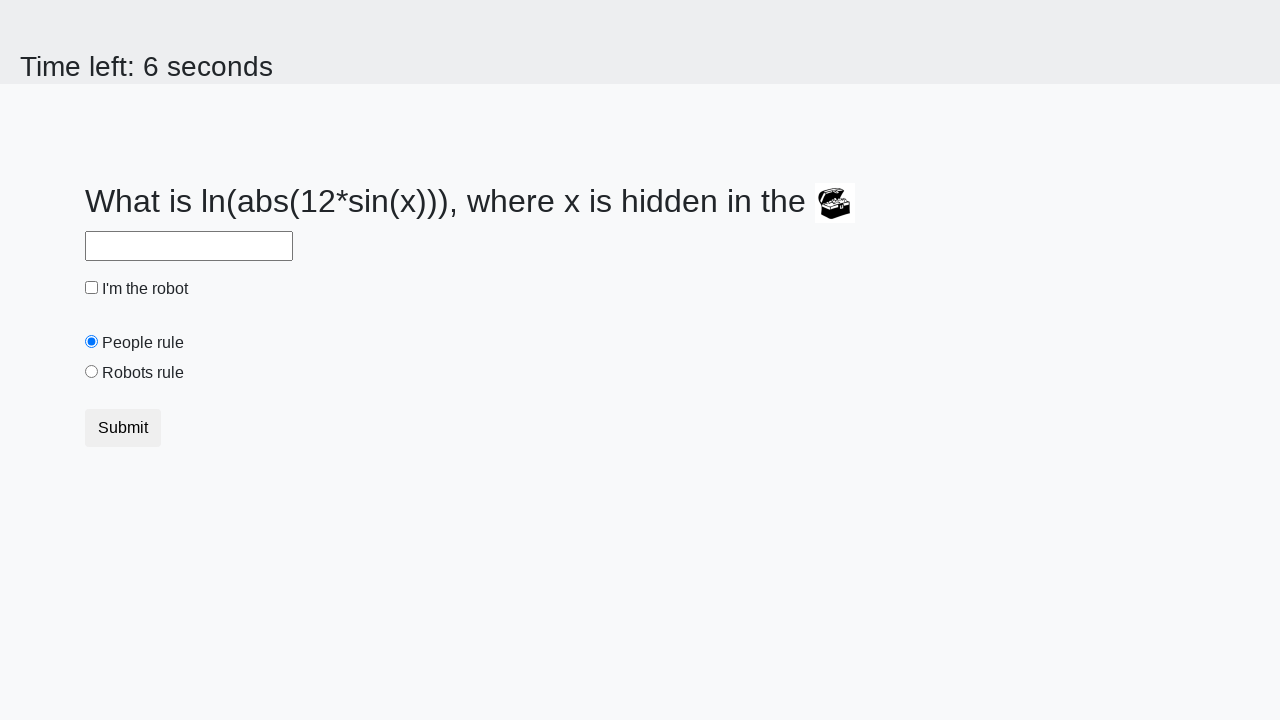

Located treasure image element
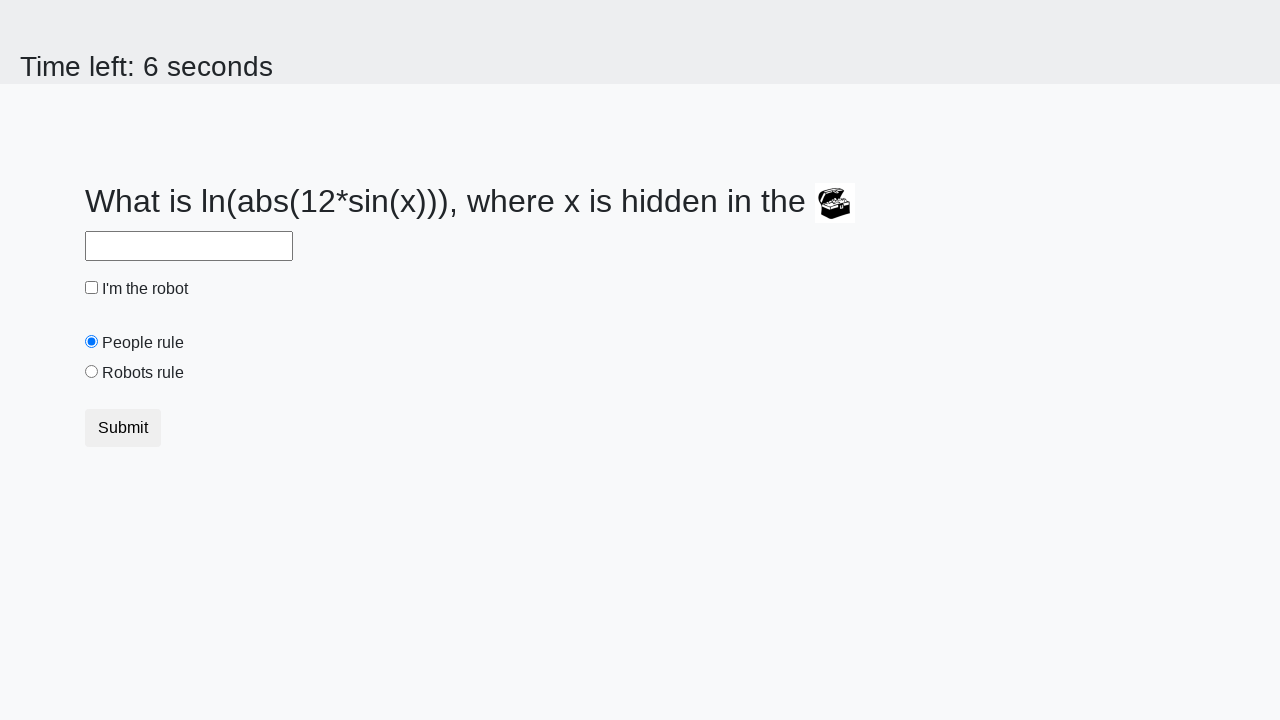

Extracted valuex attribute from treasure element
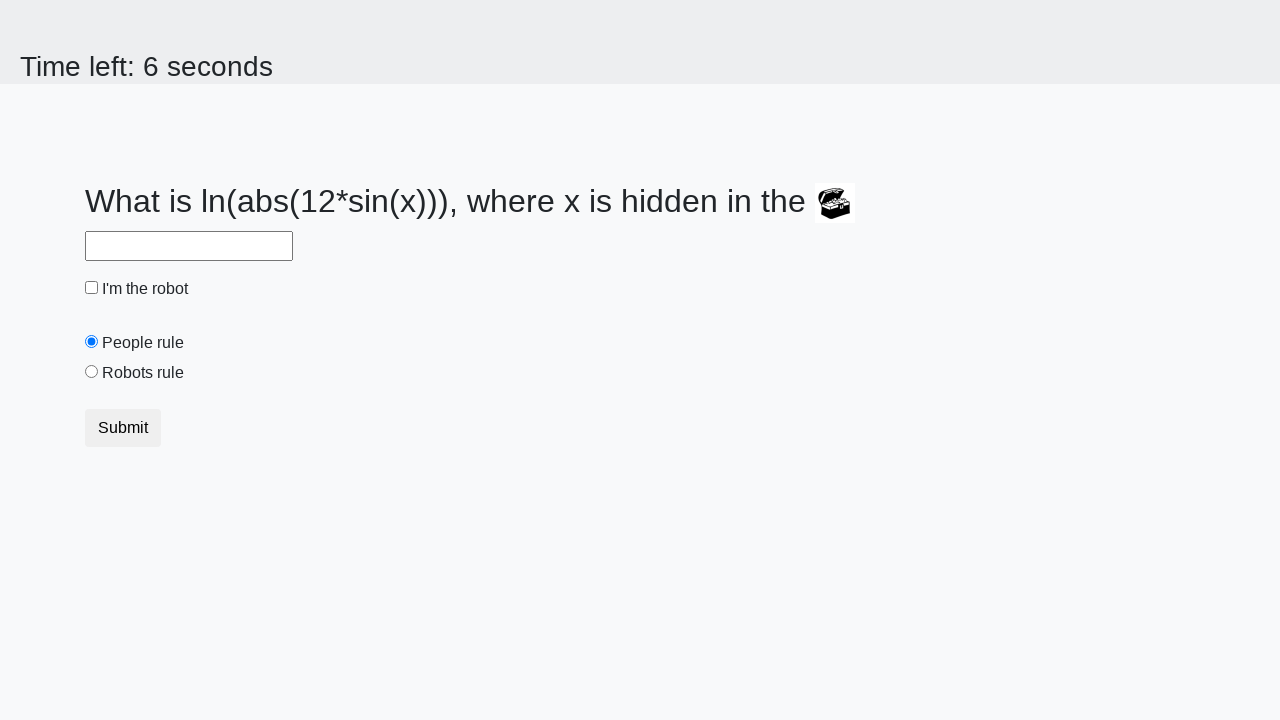

Calculated logarithmic answer using extracted value: 1.7081098313988672
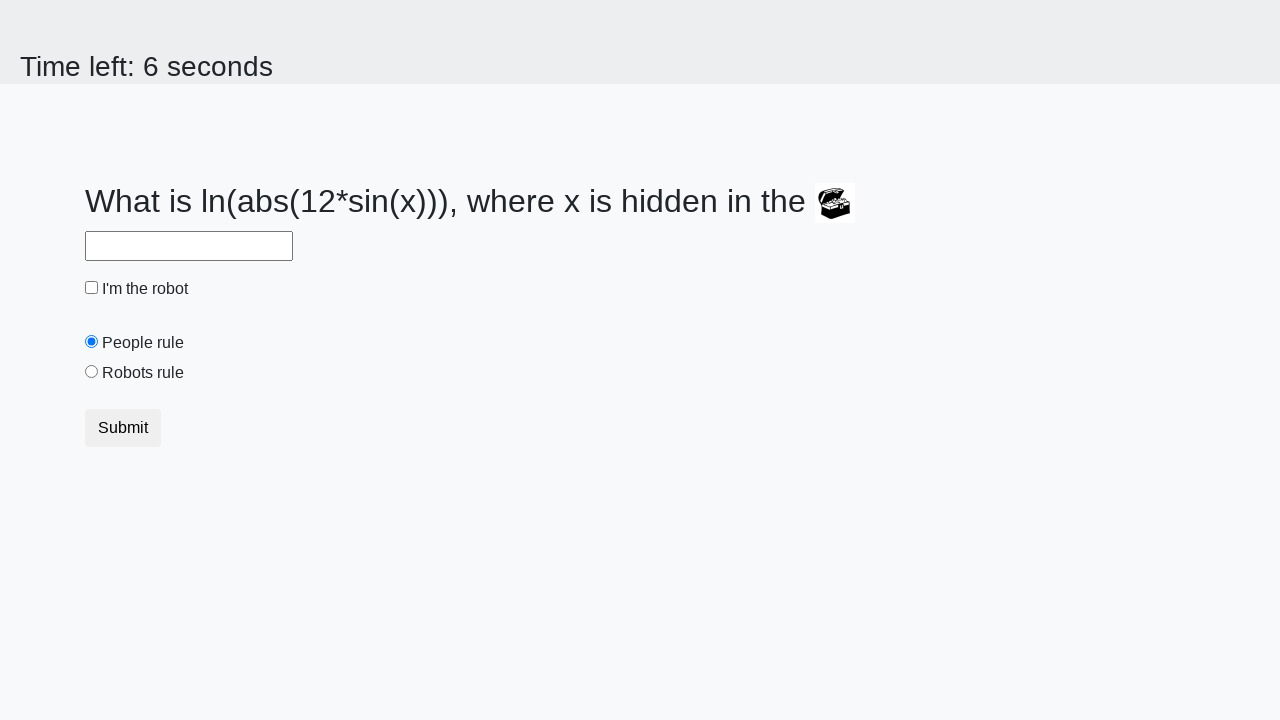

Filled answer field with calculated logarithmic result on #answer
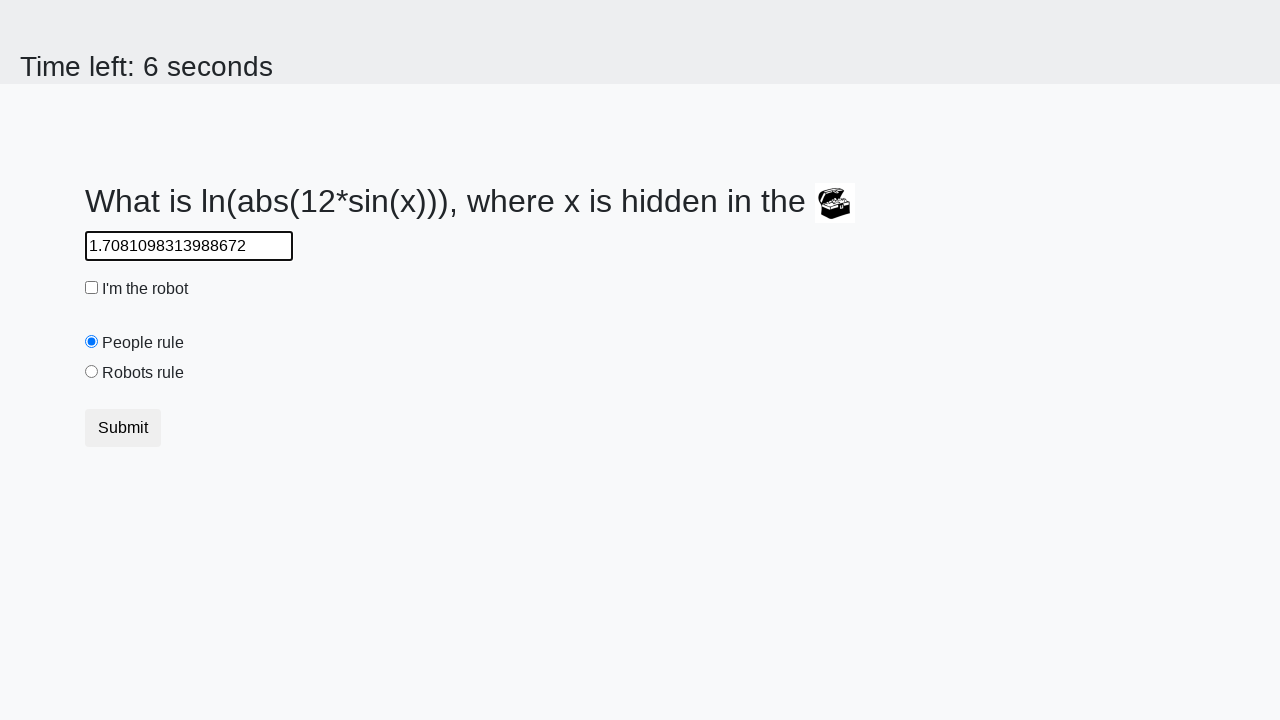

Checked the 'I'm the robot' checkbox at (92, 288) on #robotCheckbox
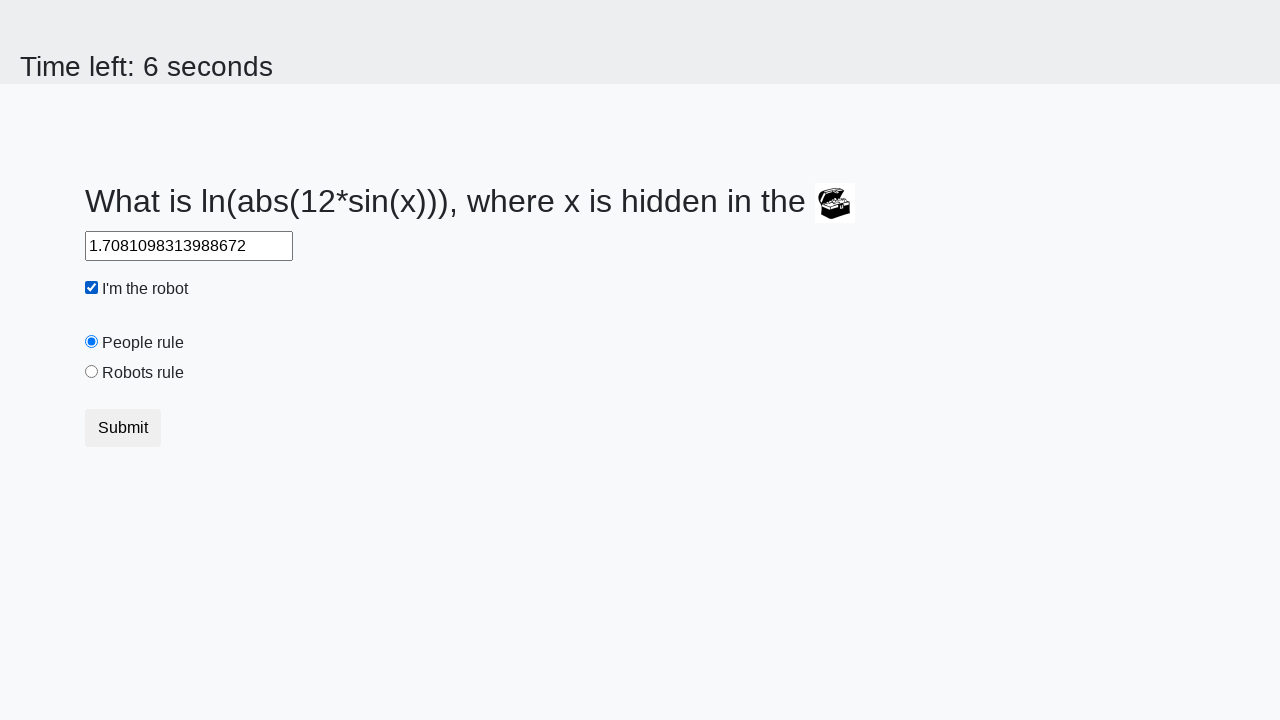

Selected the 'Robots rule!' radio button at (92, 372) on #robotsRule
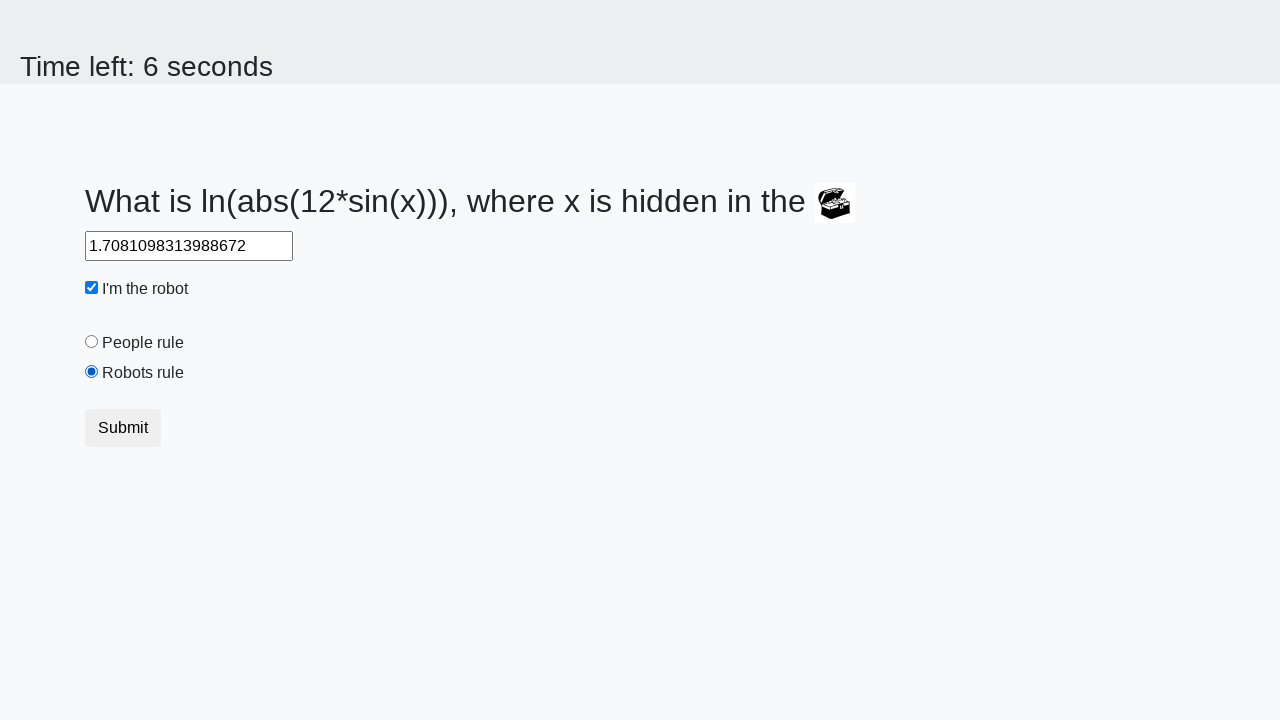

Clicked the Submit button to complete the treasure hunt at (123, 428) on .btn
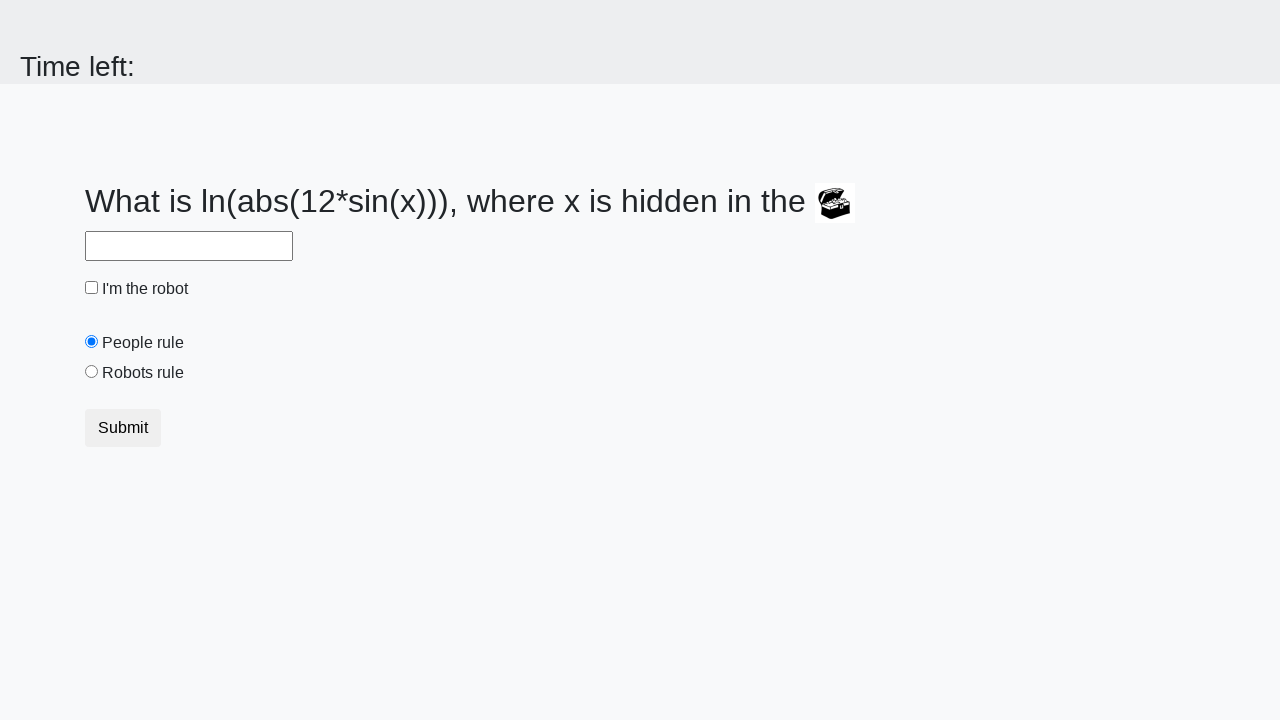

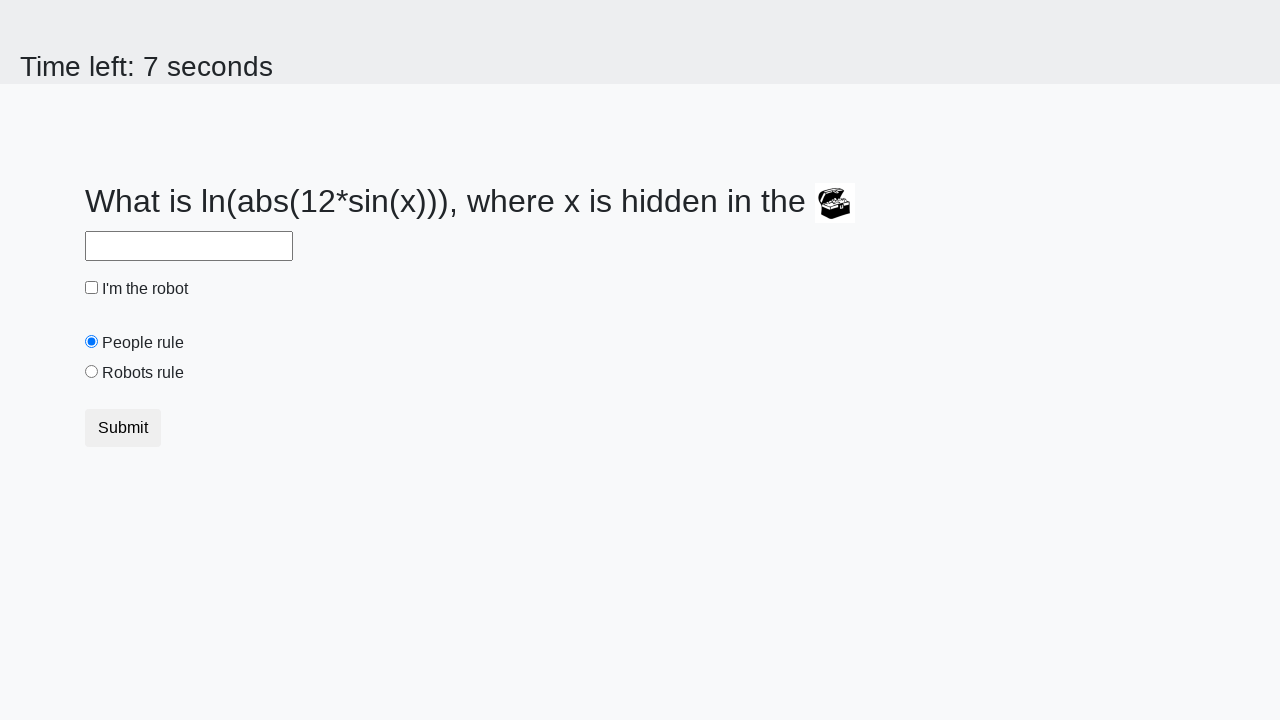